Tests Bootstrap modal interaction by opening a modal dialog and closing it using the close button

Starting URL: https://www.w3schools.com/bootstrap/bootstrap_modal.asp

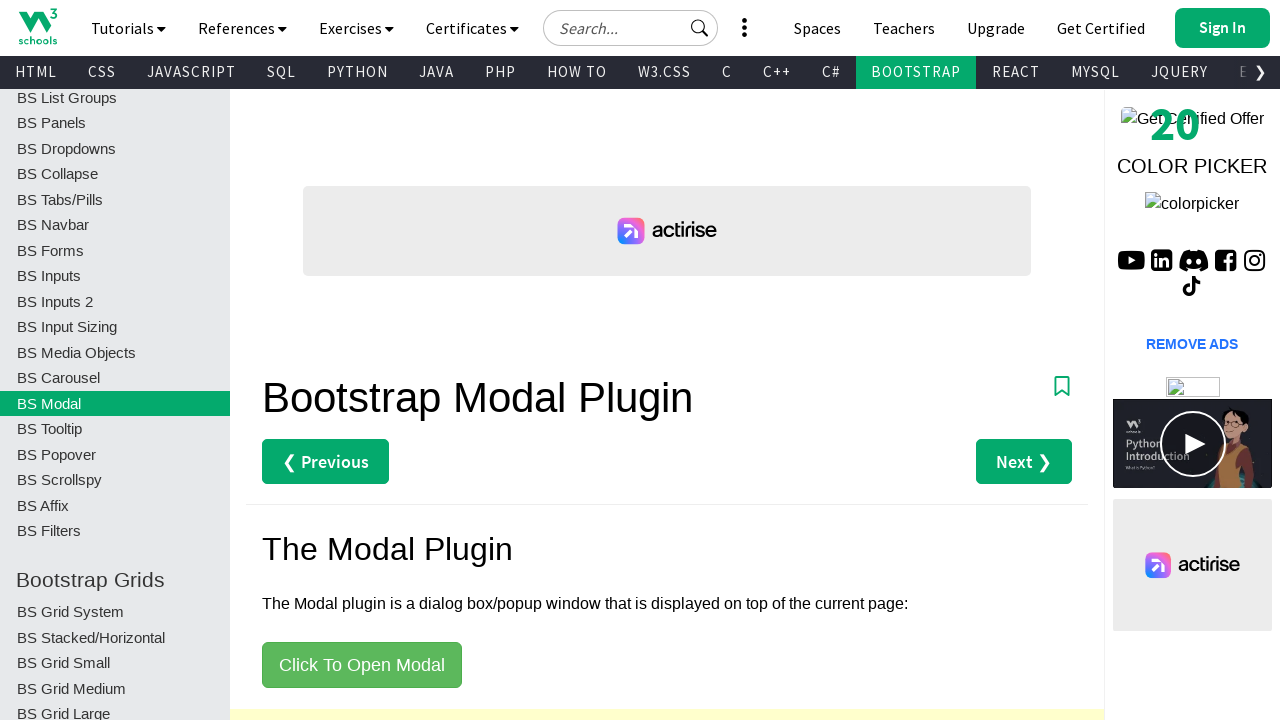

Clicked button to open modal dialog at (362, 665) on button[data-toggle='modal']
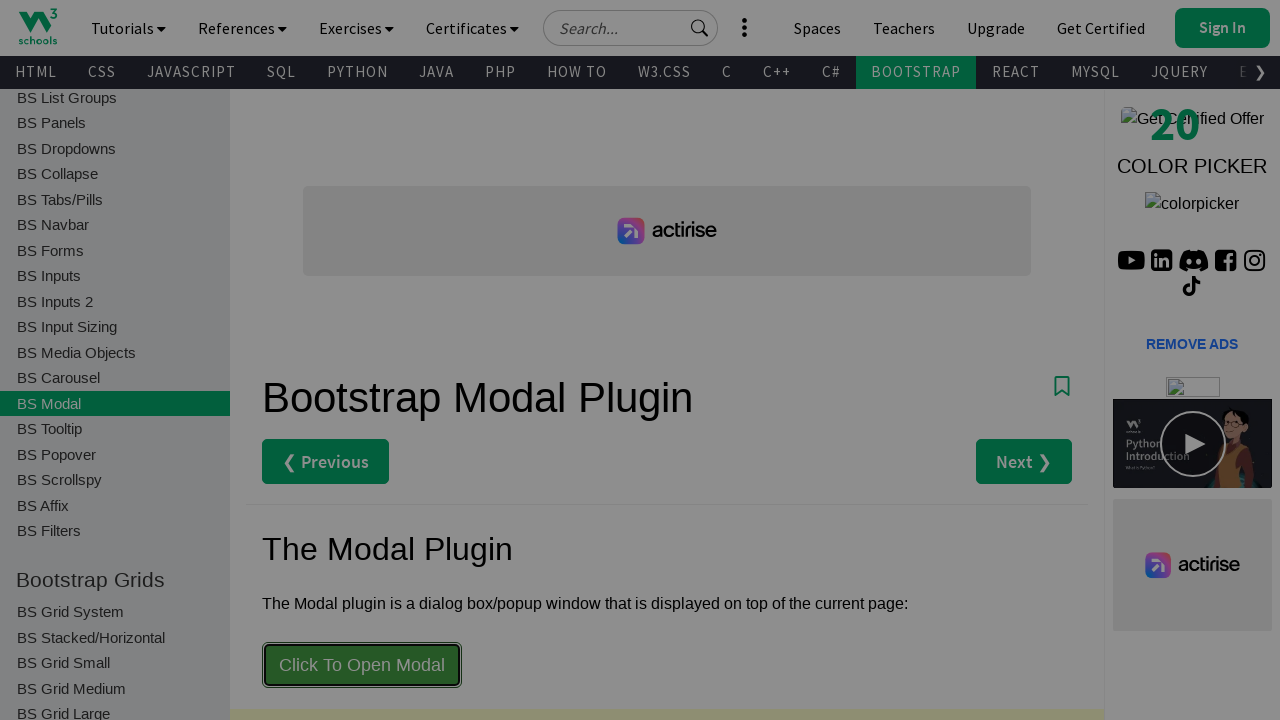

Modal dialog appeared and became visible
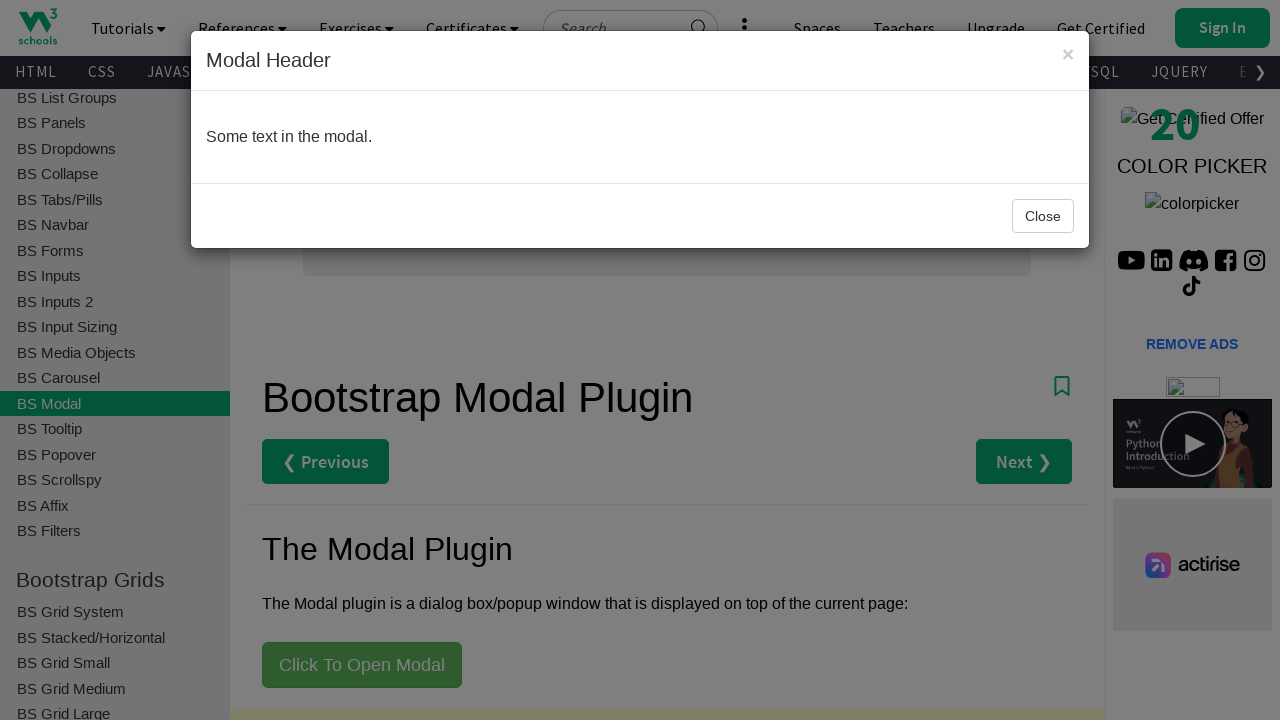

Clicked close button in modal footer at (1043, 216) on xpath=//*[@id='myModal']/div/div/div[3]/button
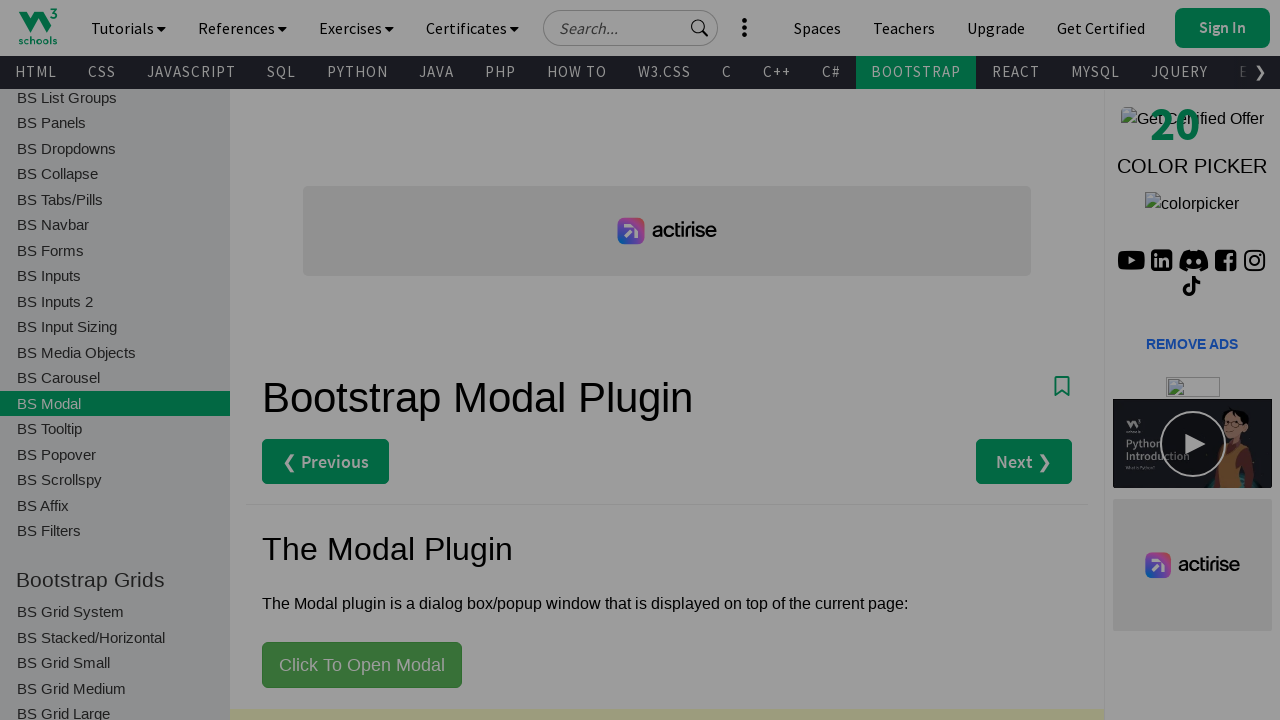

Modal dialog closed and became hidden
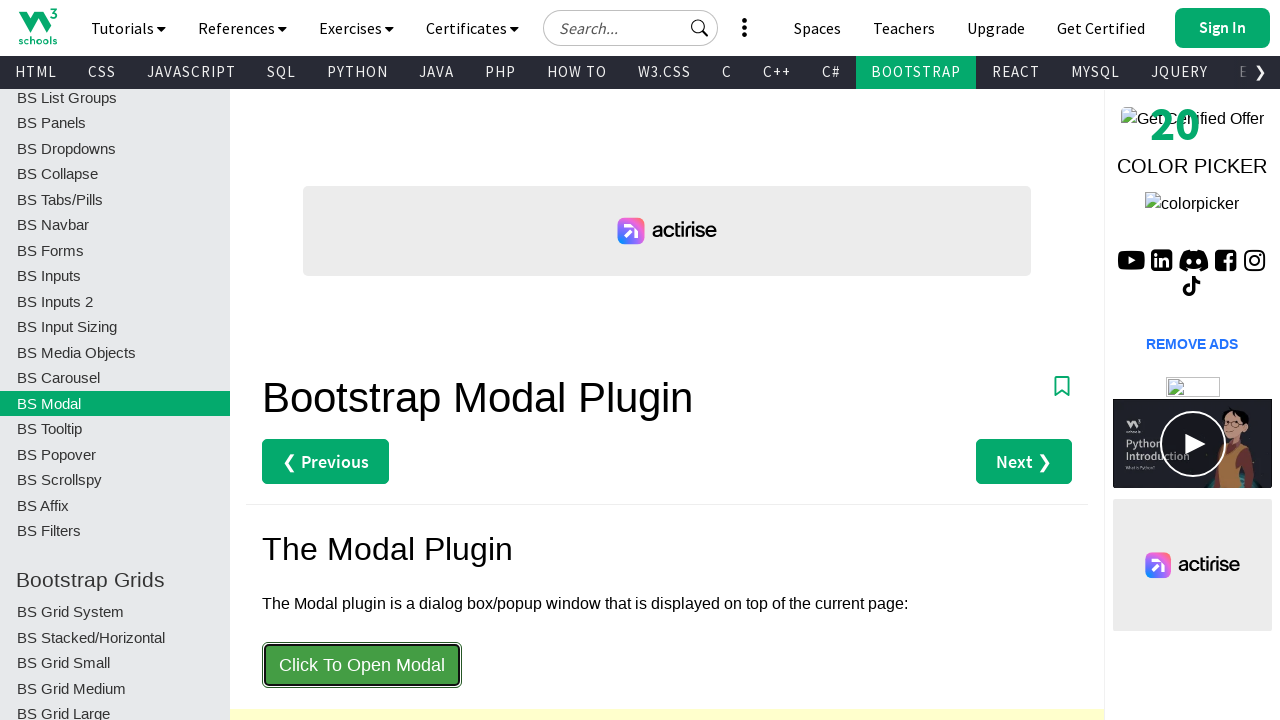

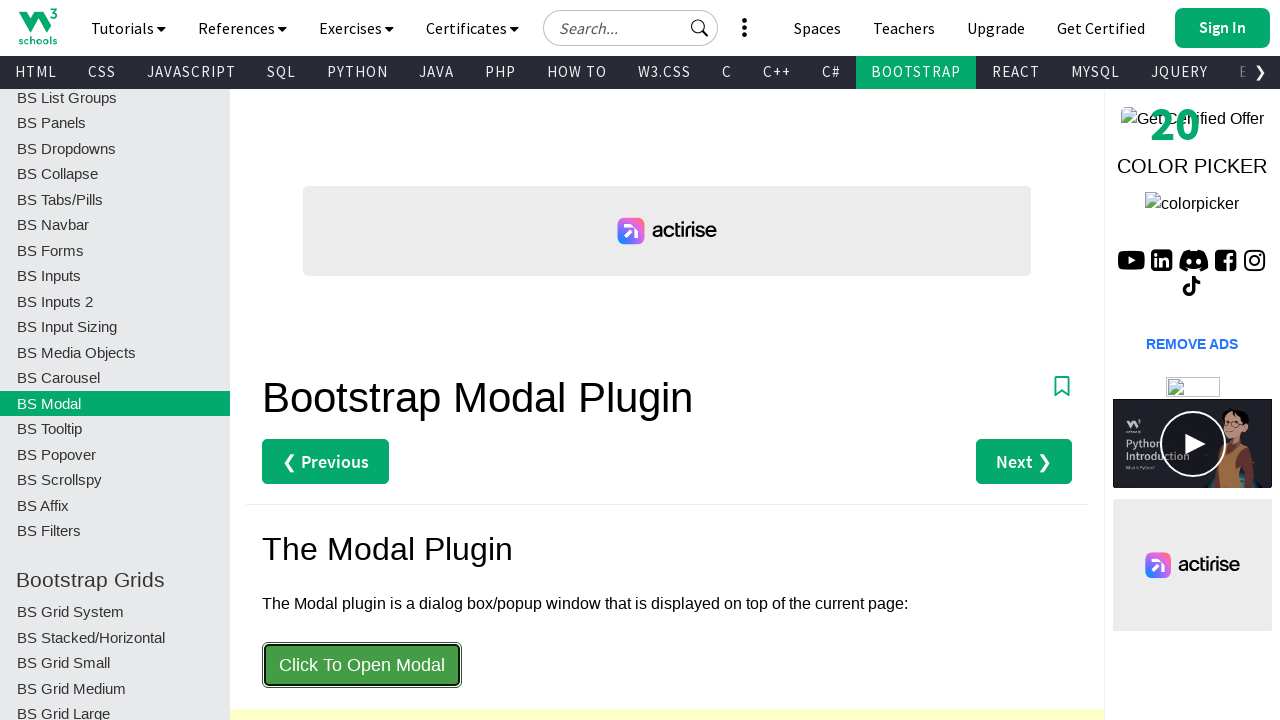